Tests table pagination functionality by searching for items containing "Rice" across multiple pages and retrieving their prices

Starting URL: https://rahulshettyacademy.com/seleniumPractise/#/offers

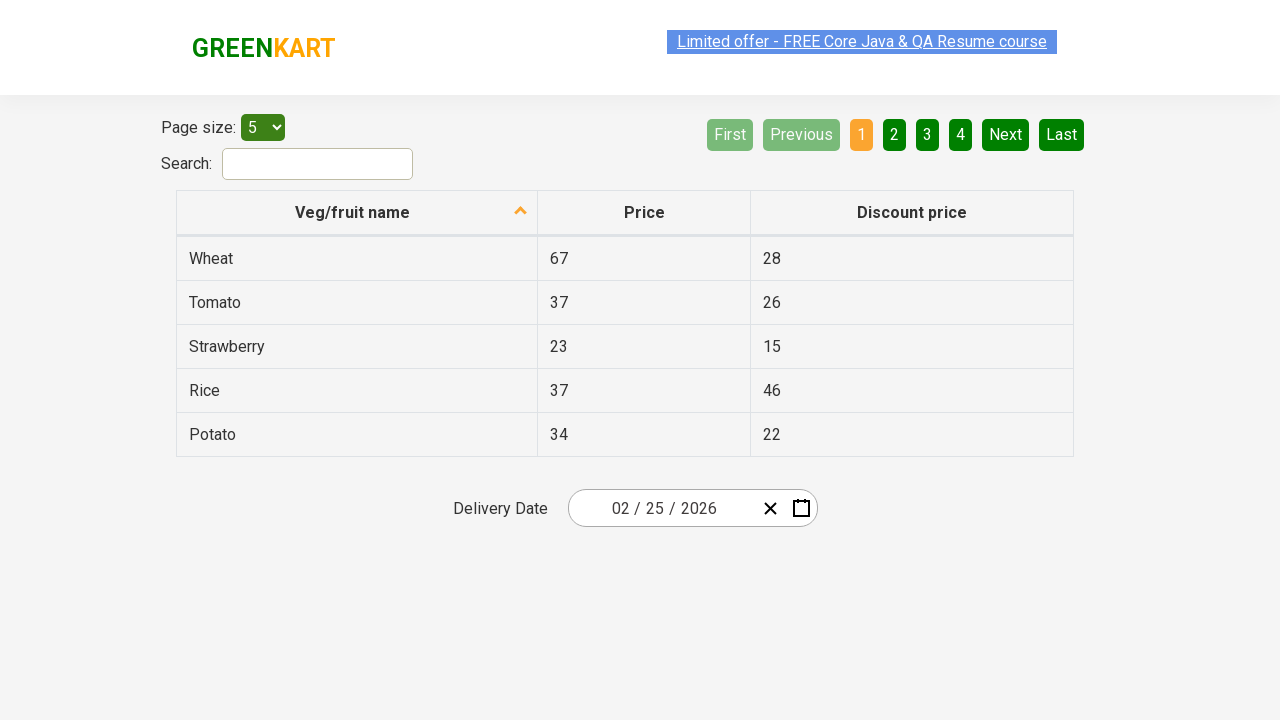

Clicked table header to sort by descending order at (357, 213) on th[aria-sort='descending']
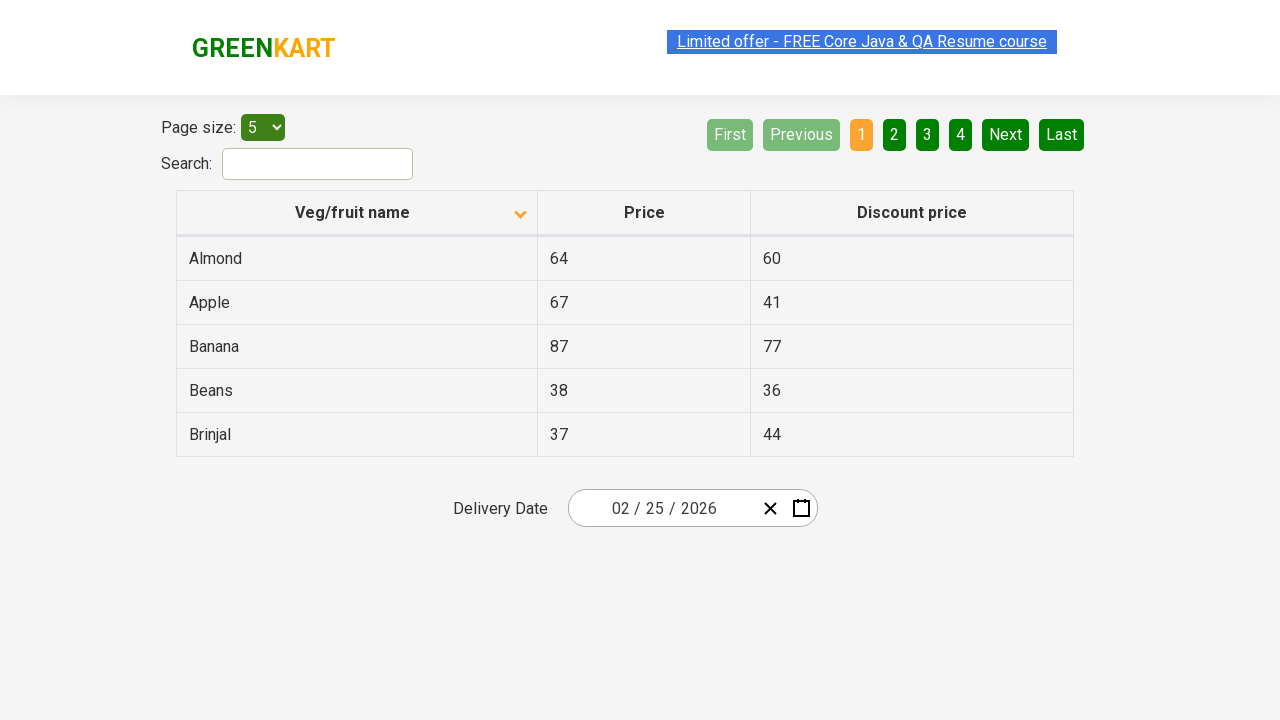

Waited for sorting to complete
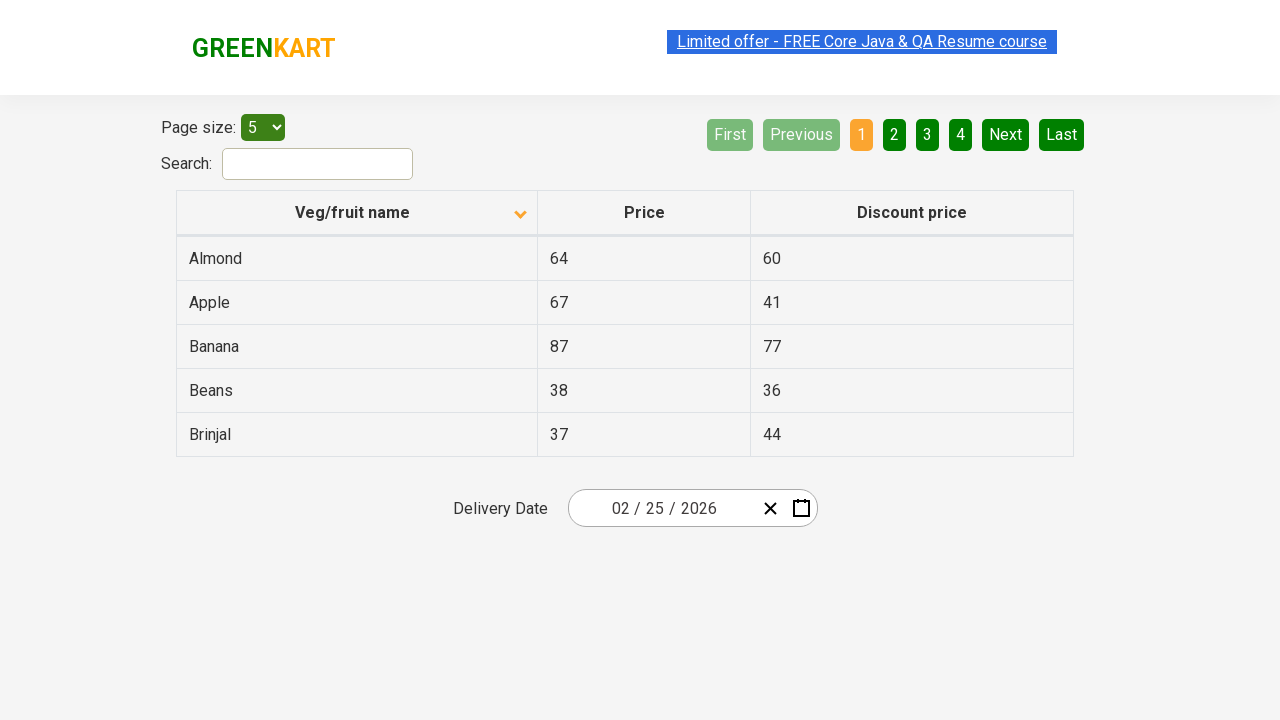

Retrieved 5 items from first column of current page
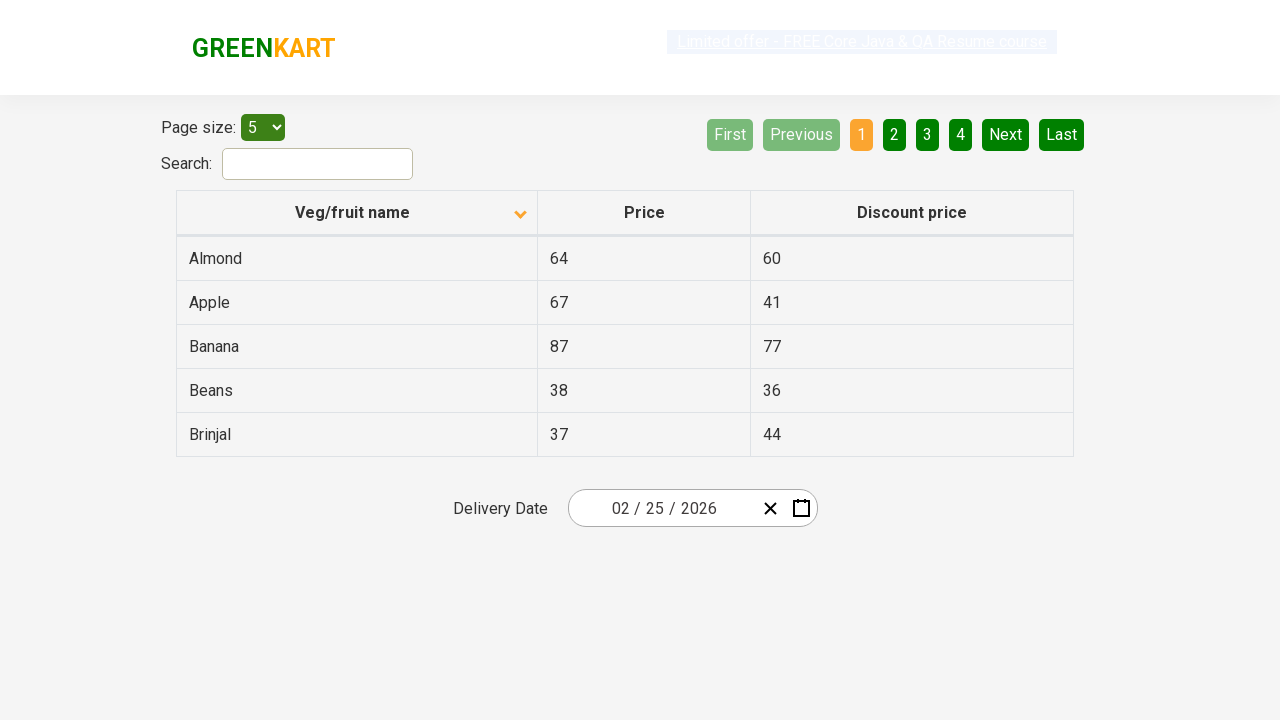

Clicked next page button to navigate to next page of table at (1006, 134) on [aria-label='Next']
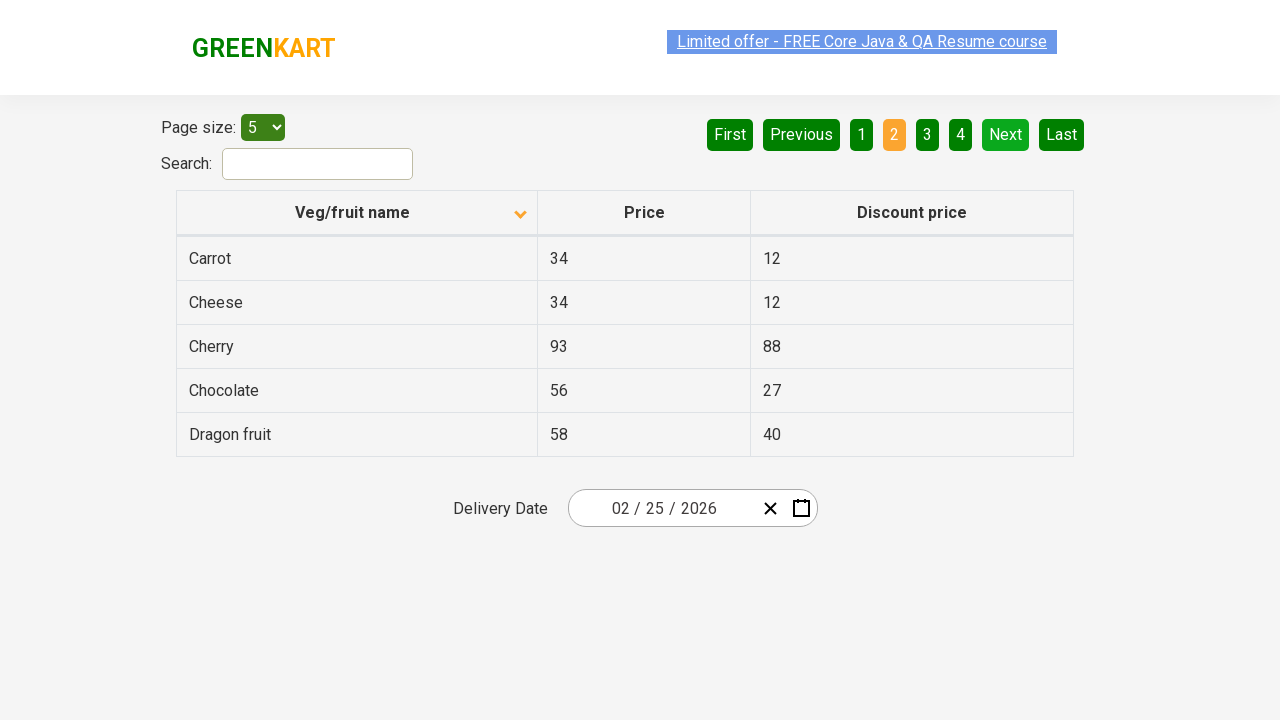

Waited for next page to load
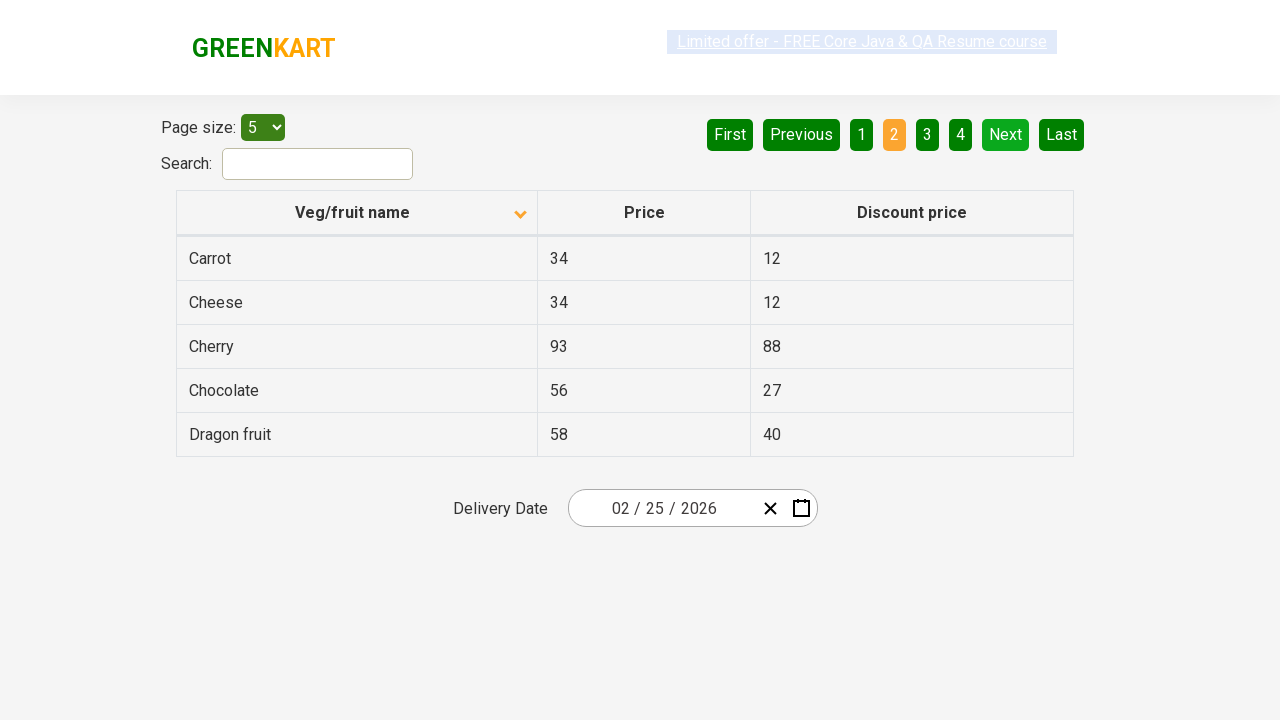

Retrieved 5 items from first column of current page
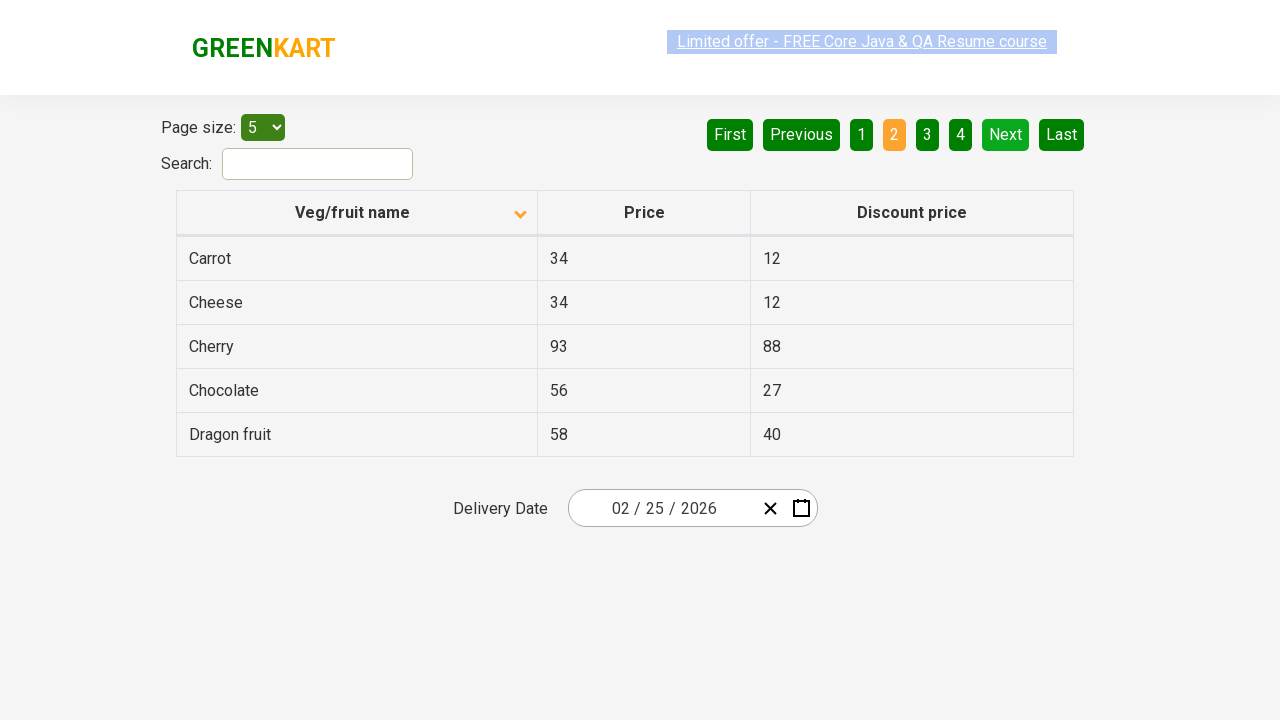

Clicked next page button to navigate to next page of table at (1006, 134) on [aria-label='Next']
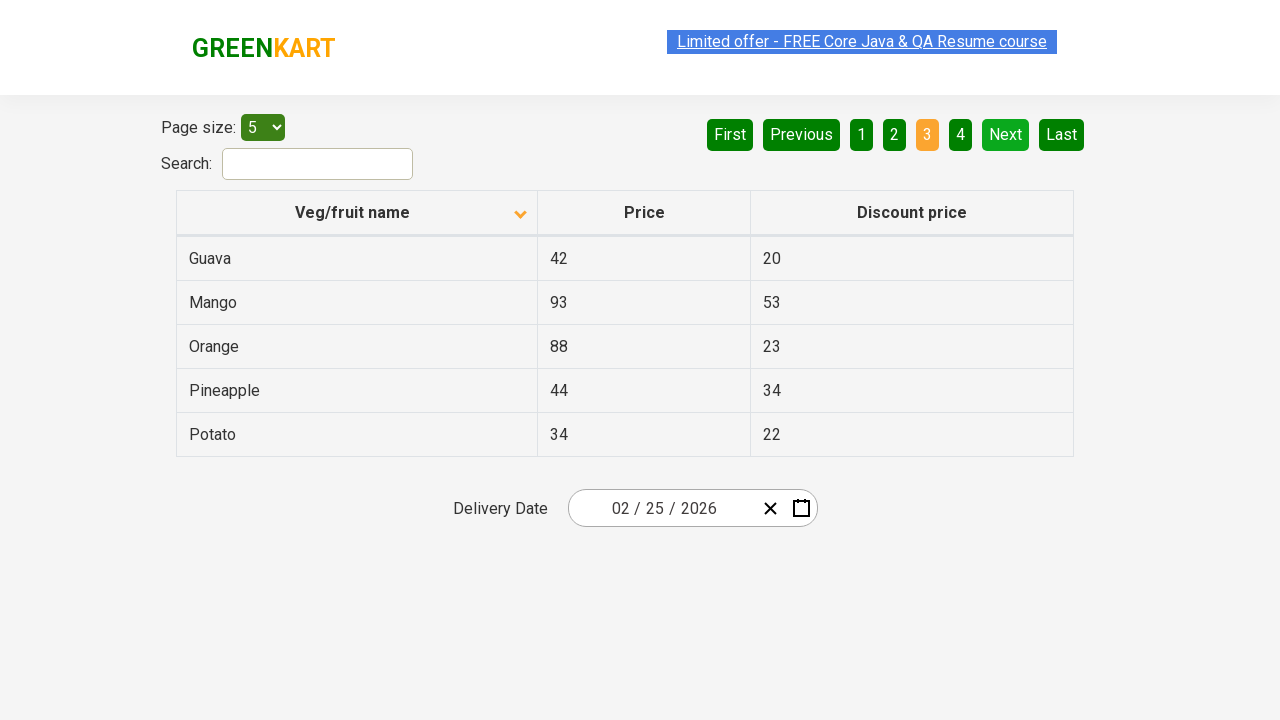

Waited for next page to load
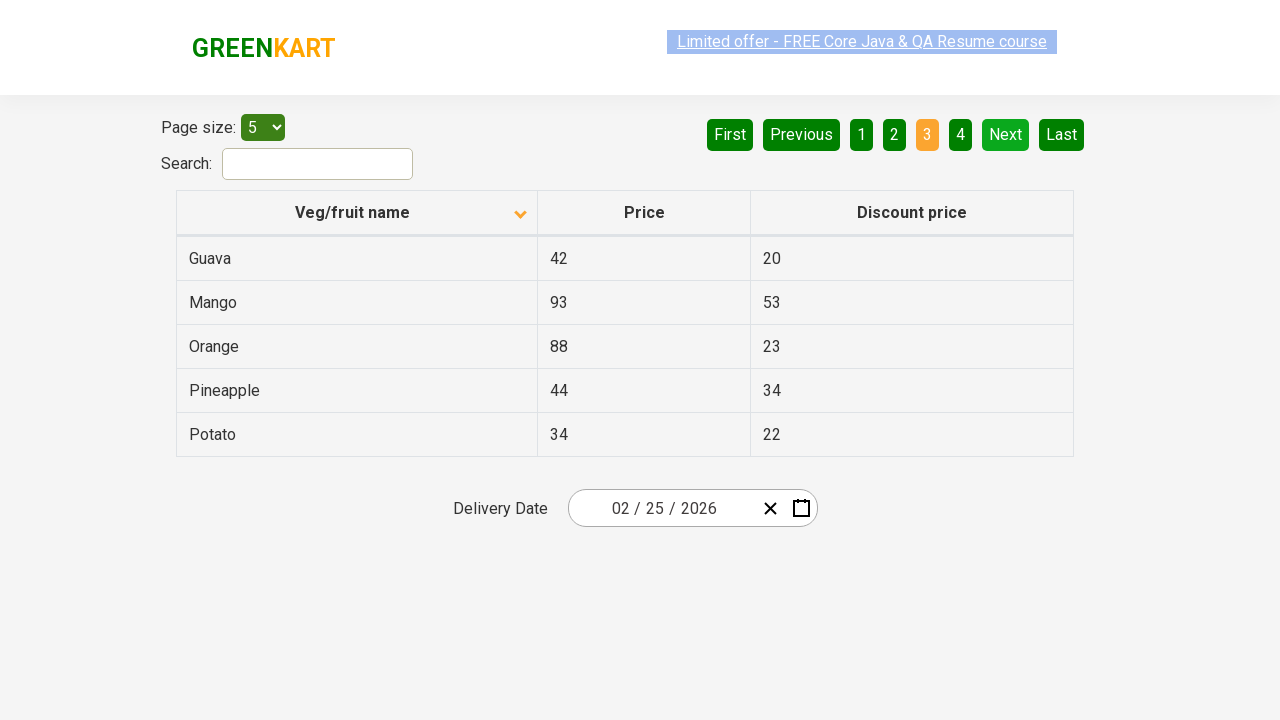

Retrieved 5 items from first column of current page
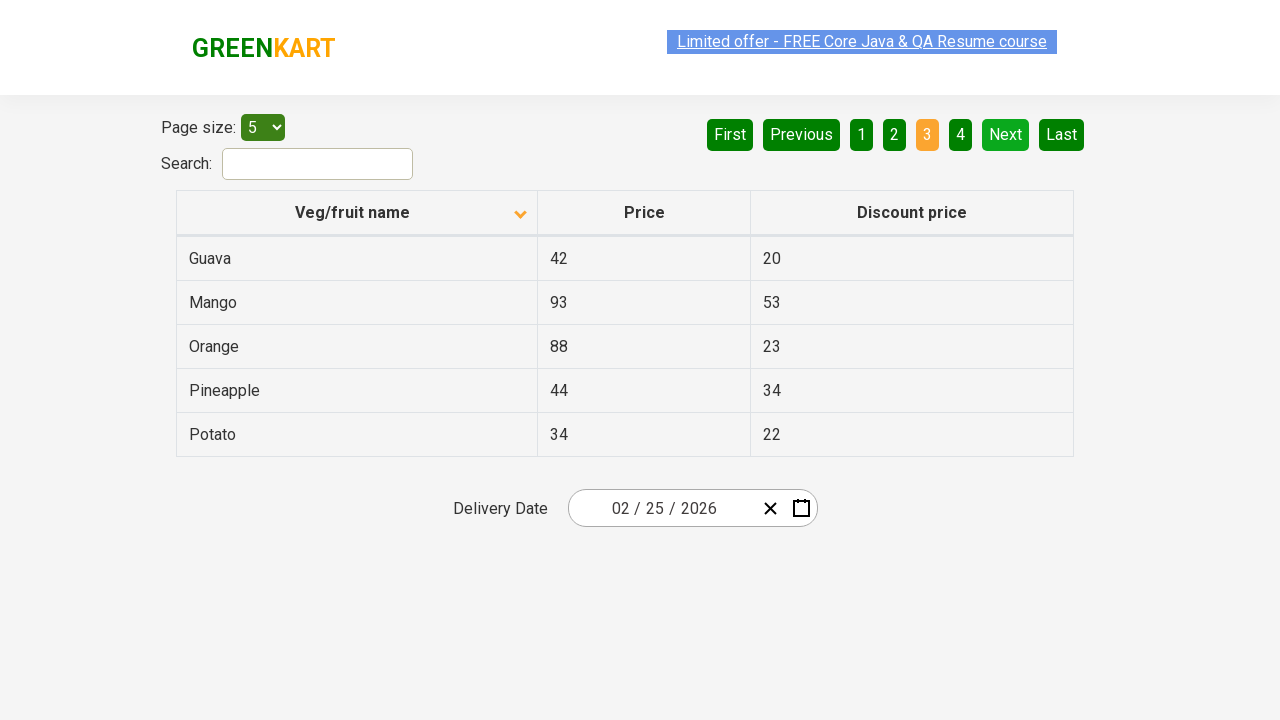

Clicked next page button to navigate to next page of table at (1006, 134) on [aria-label='Next']
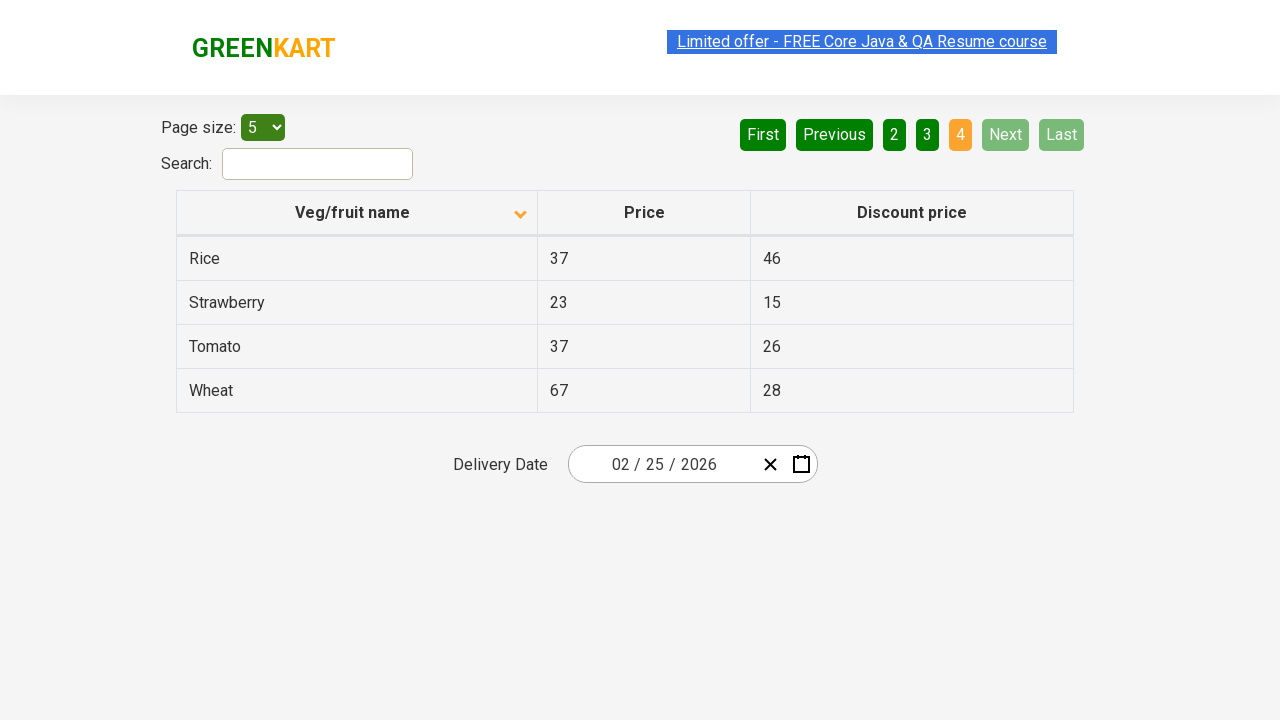

Waited for next page to load
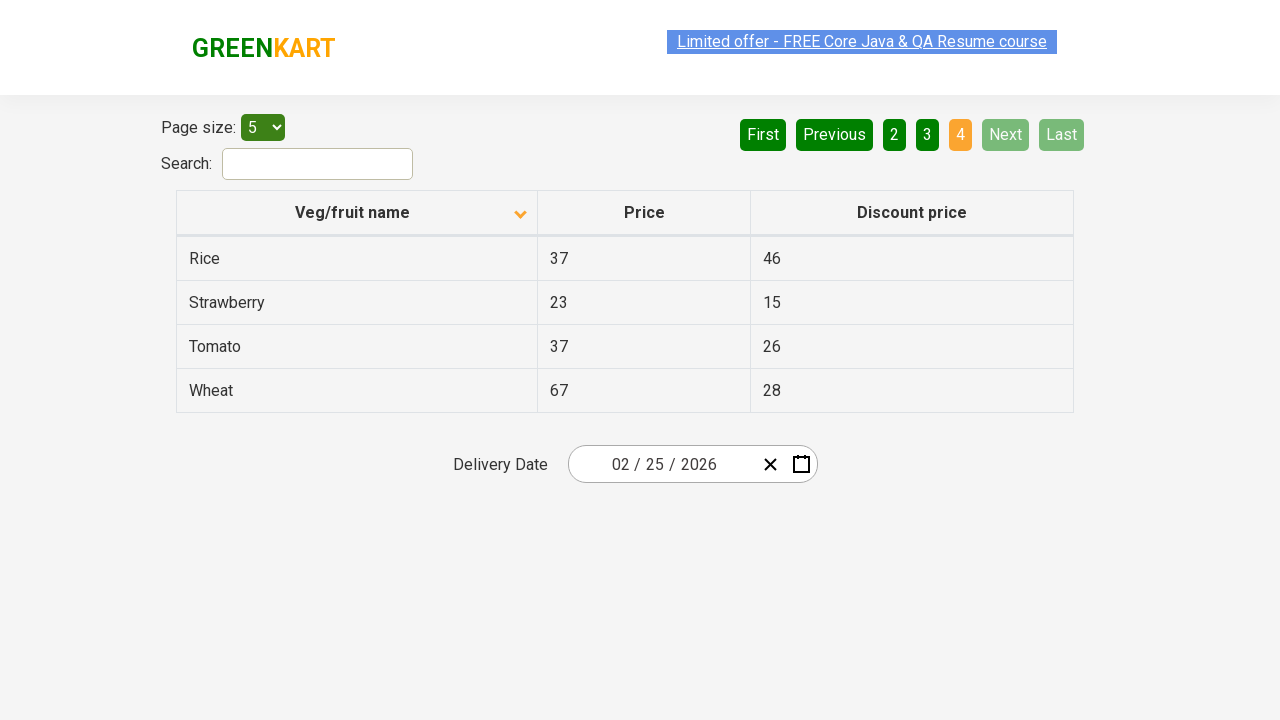

Retrieved 4 items from first column of current page
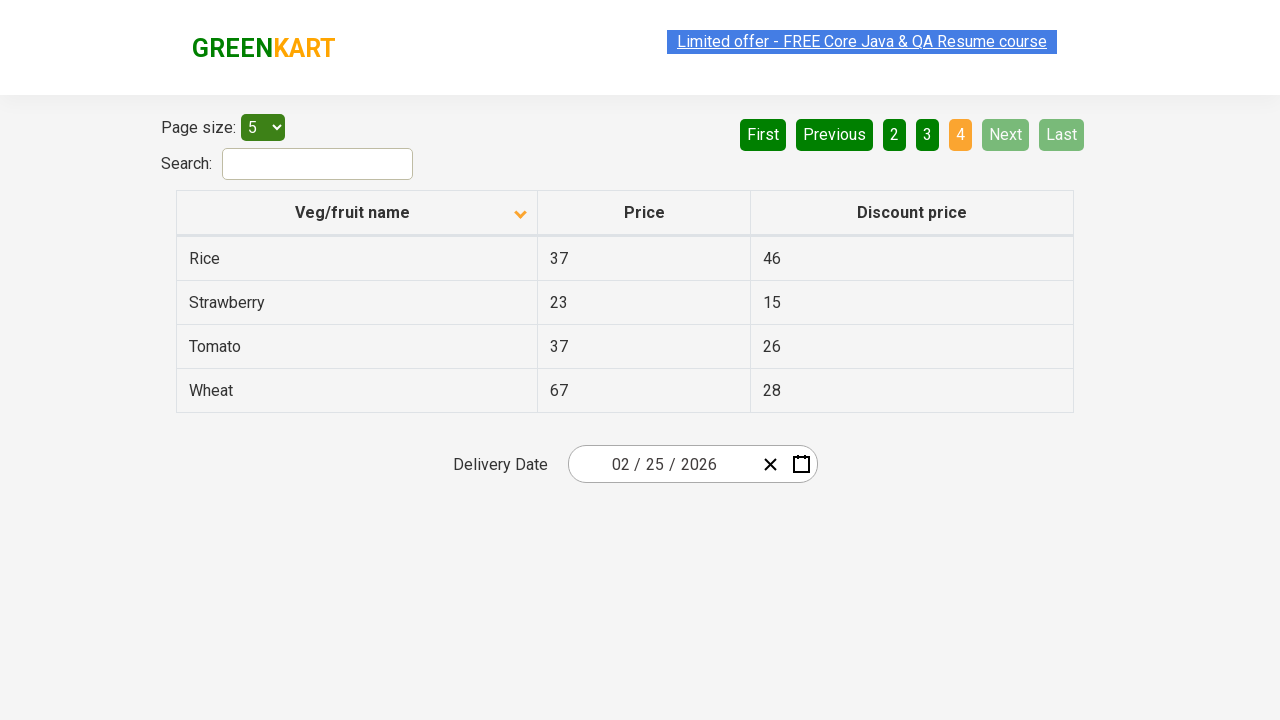

Found 'Rice' item with price: 37
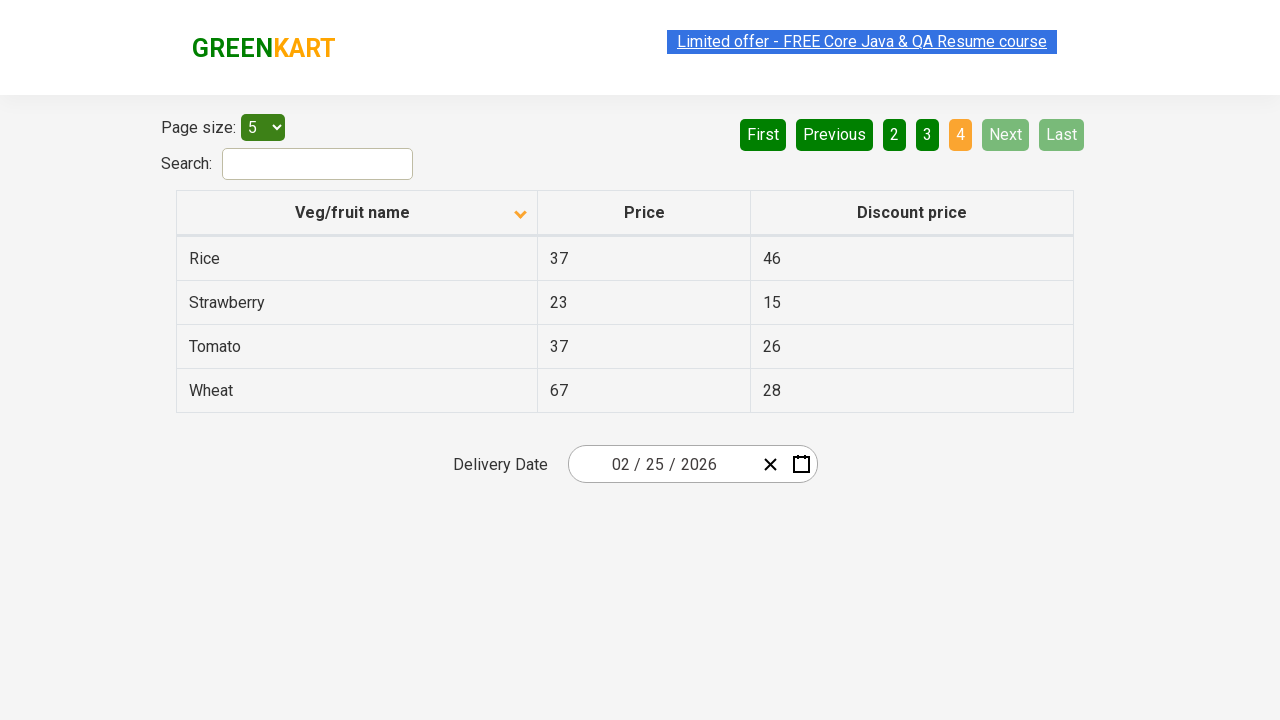

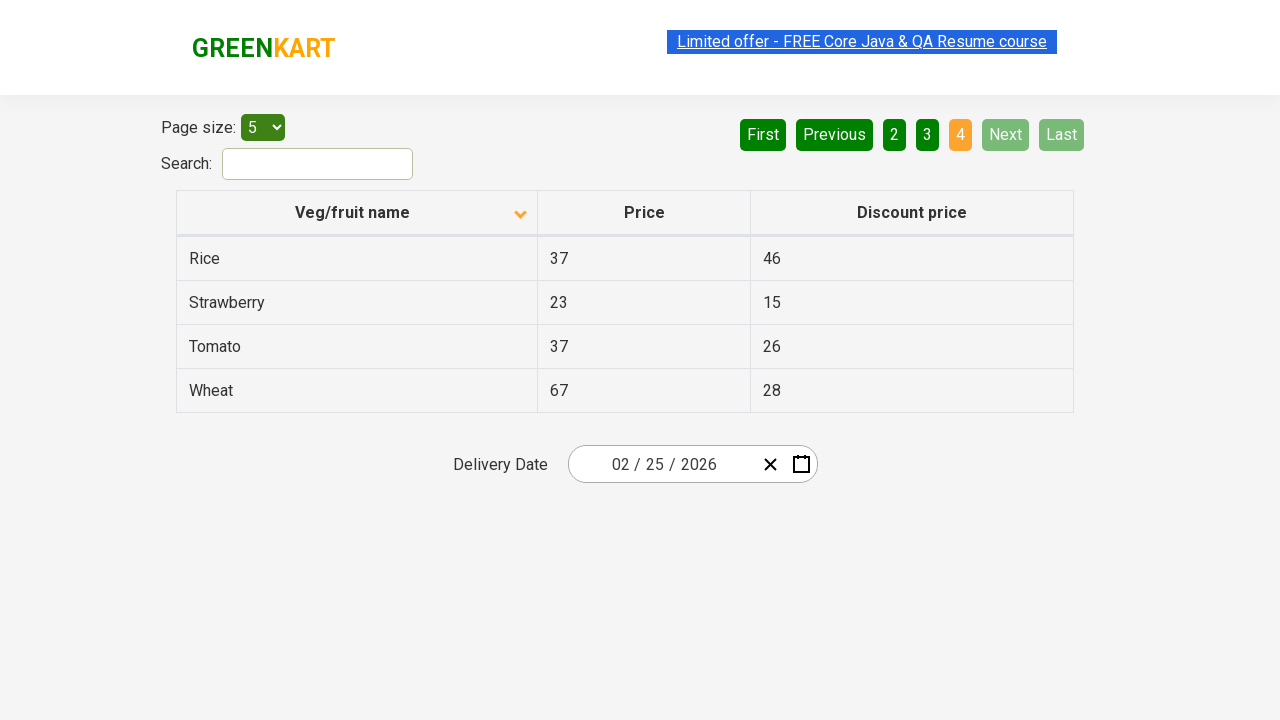